Verifies that the Top Deals page displays a table with product information, checking that the deals table is visible and contains at least one row with product data columns.

Starting URL: https://rahulshettyacademy.com/seleniumPractise/#/offers

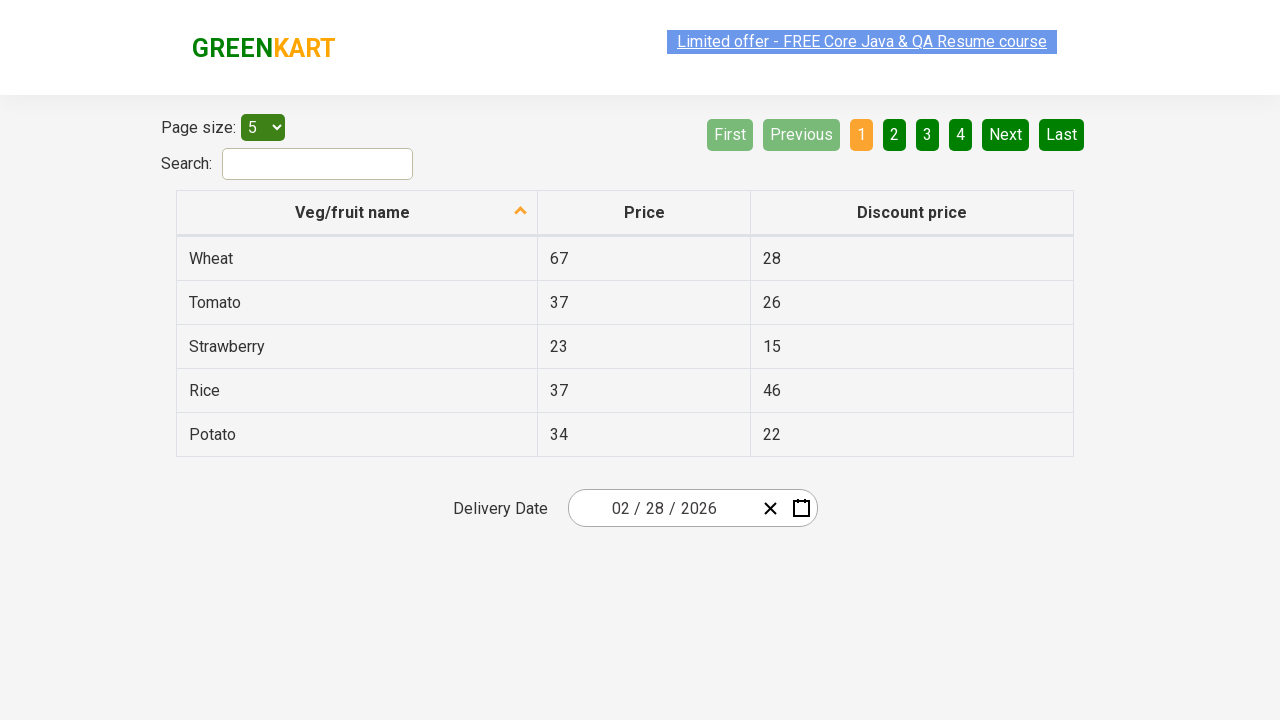

Waited for deals table to be visible
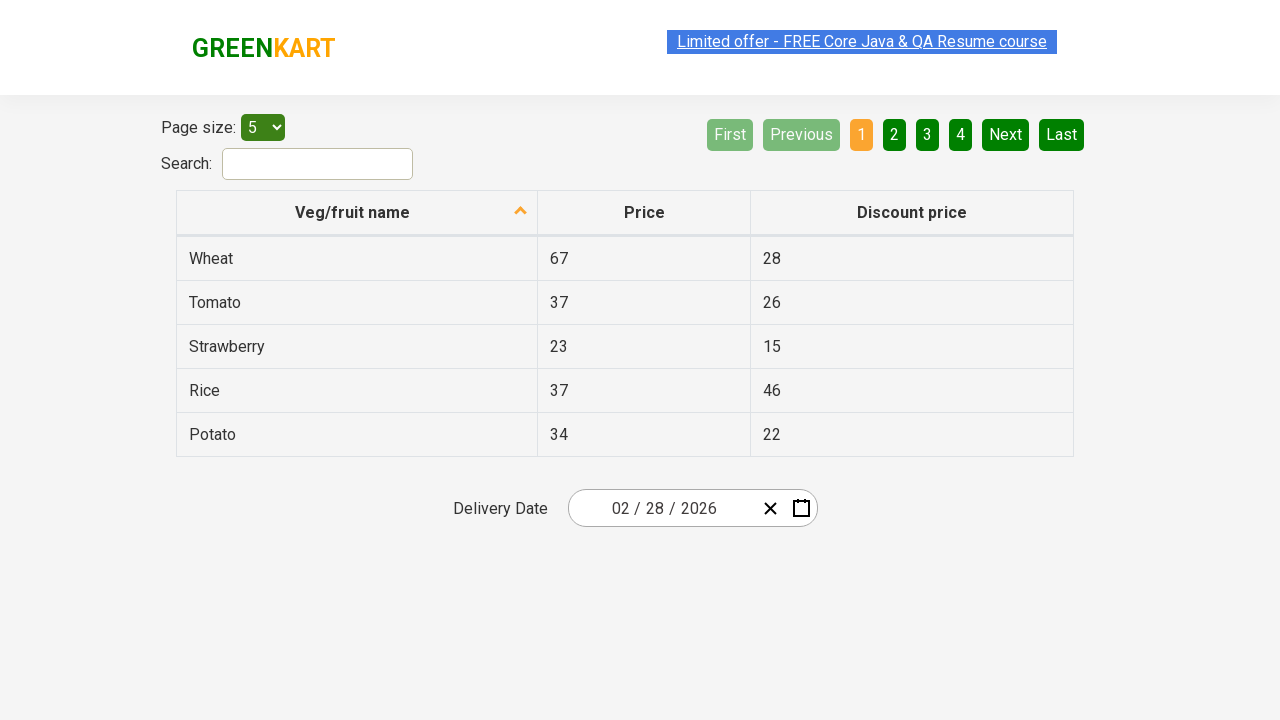

Located deals table element
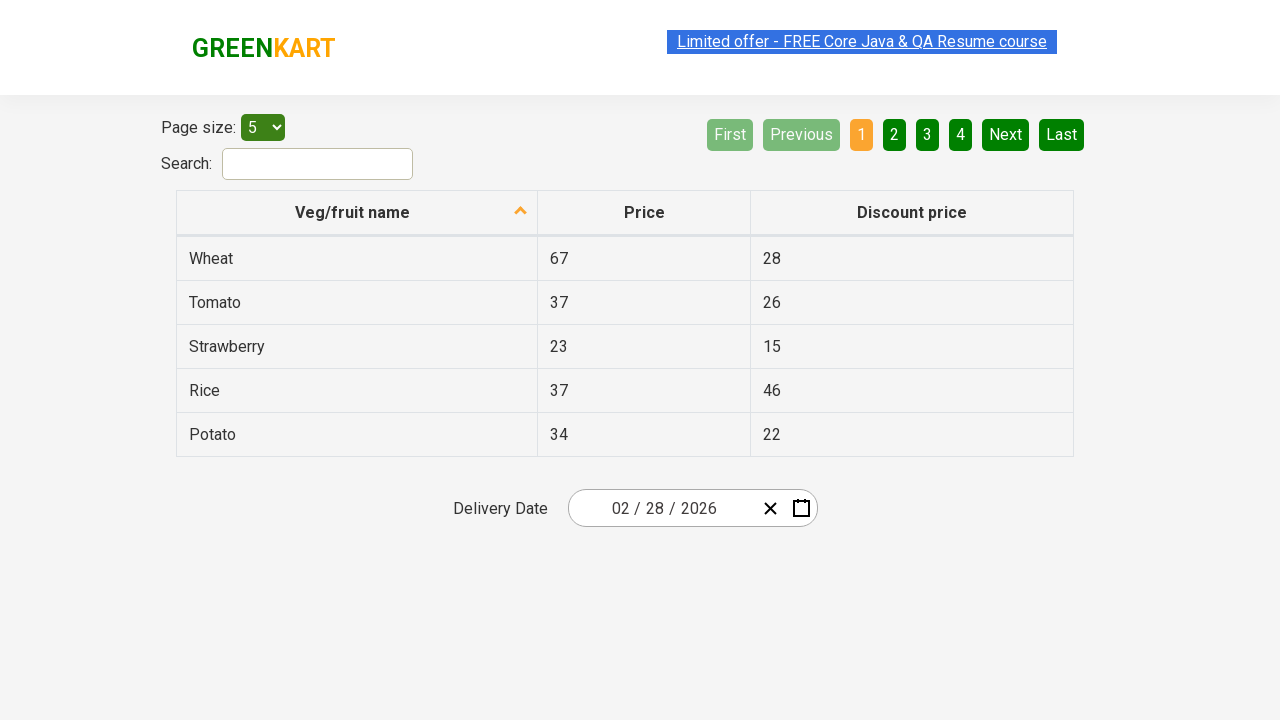

Verified deals table is visible
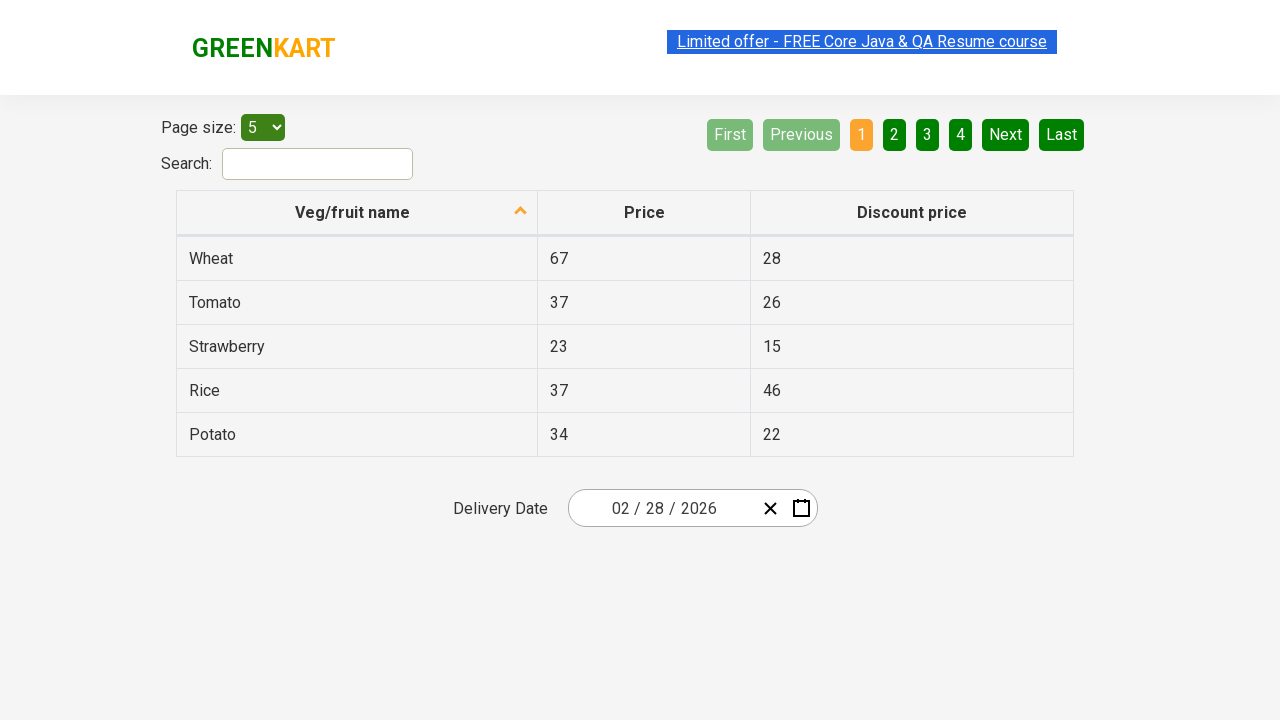

Located all table rows
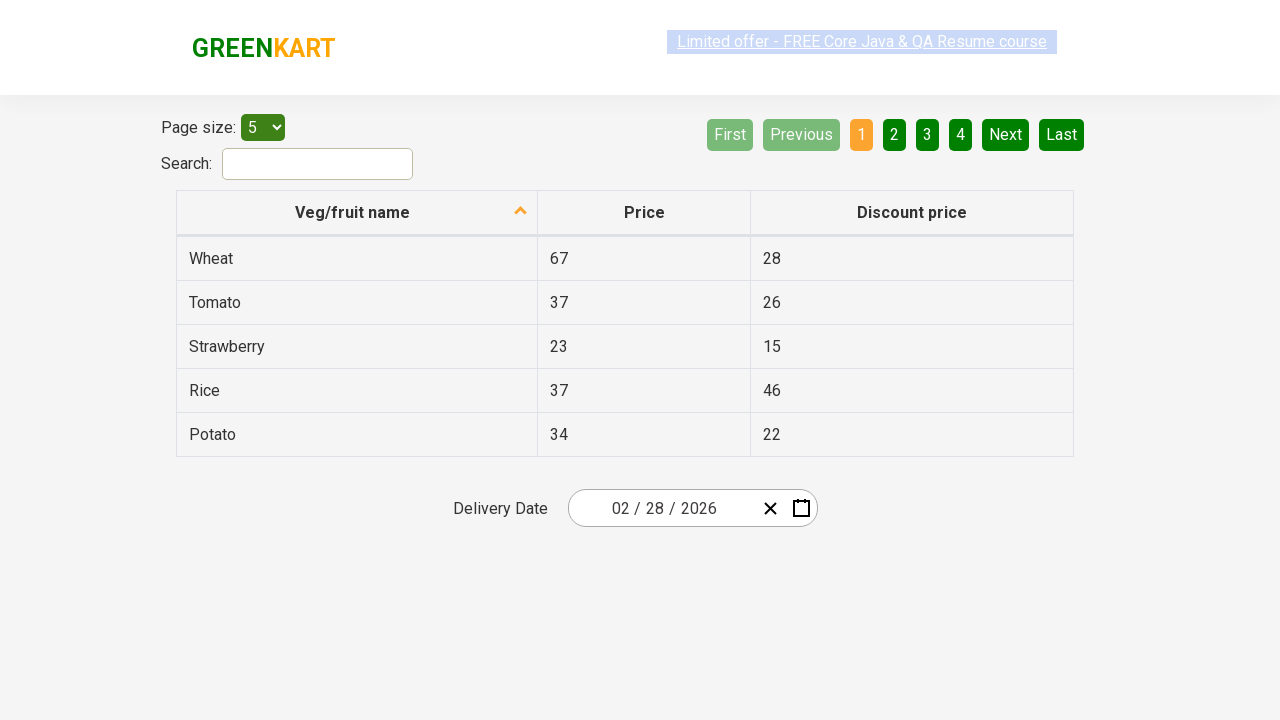

Verified table contains at least one row
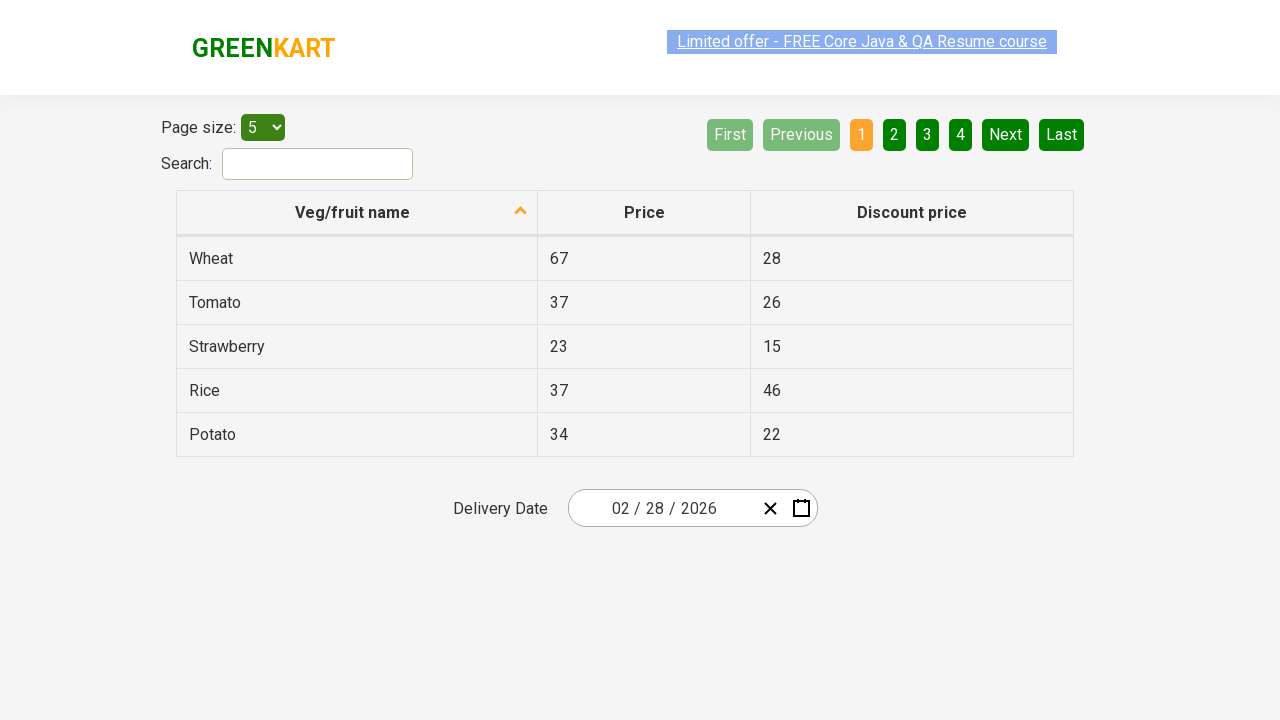

Retrieved row count: 6 rows
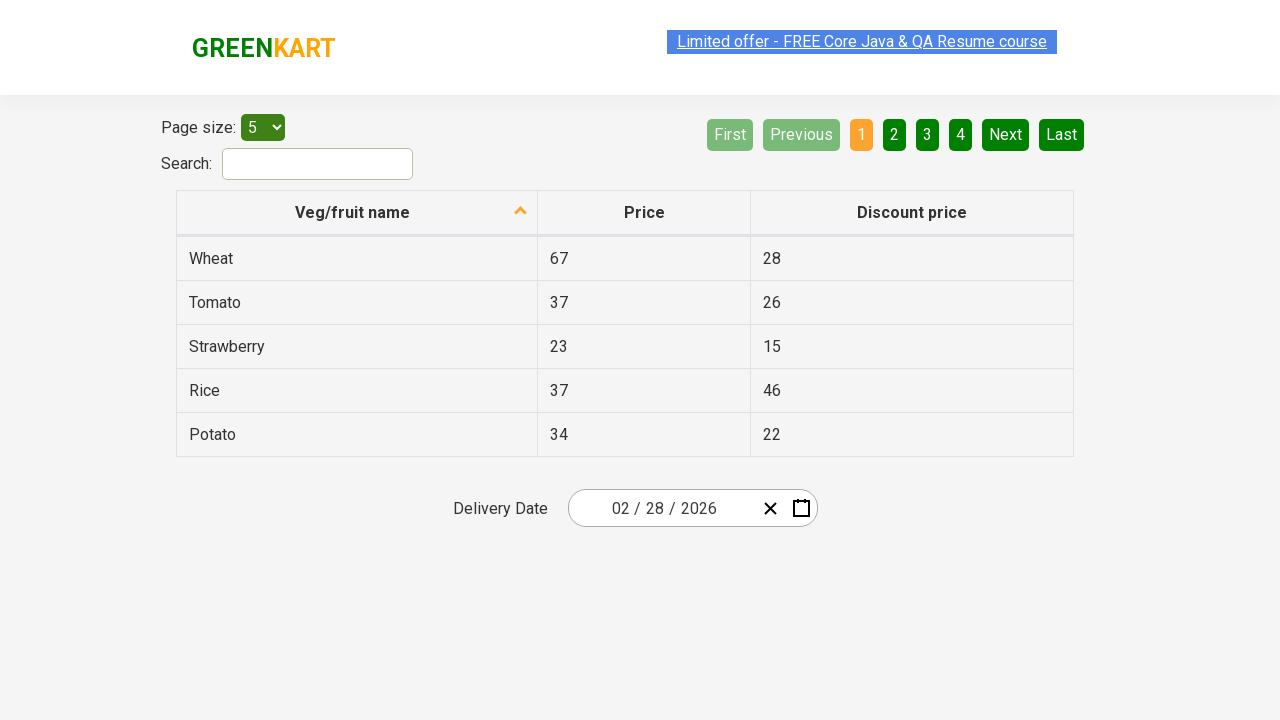

Located row 0
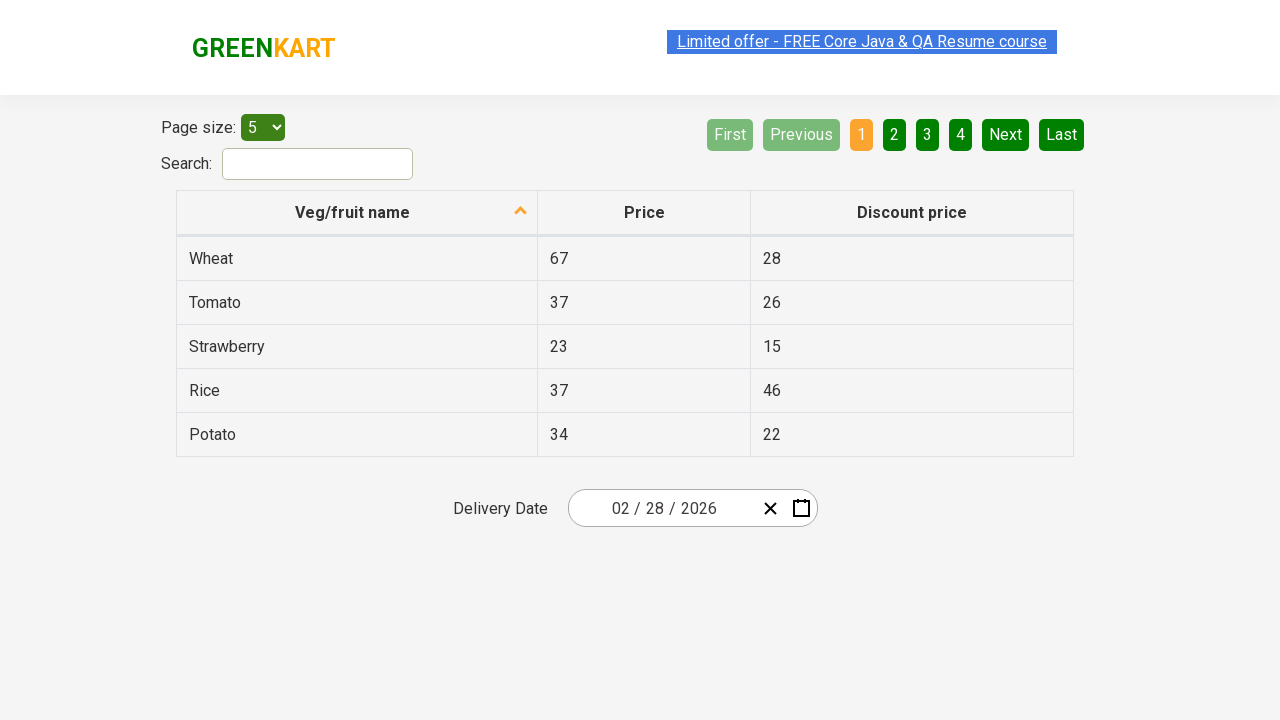

Located all cells in row 0
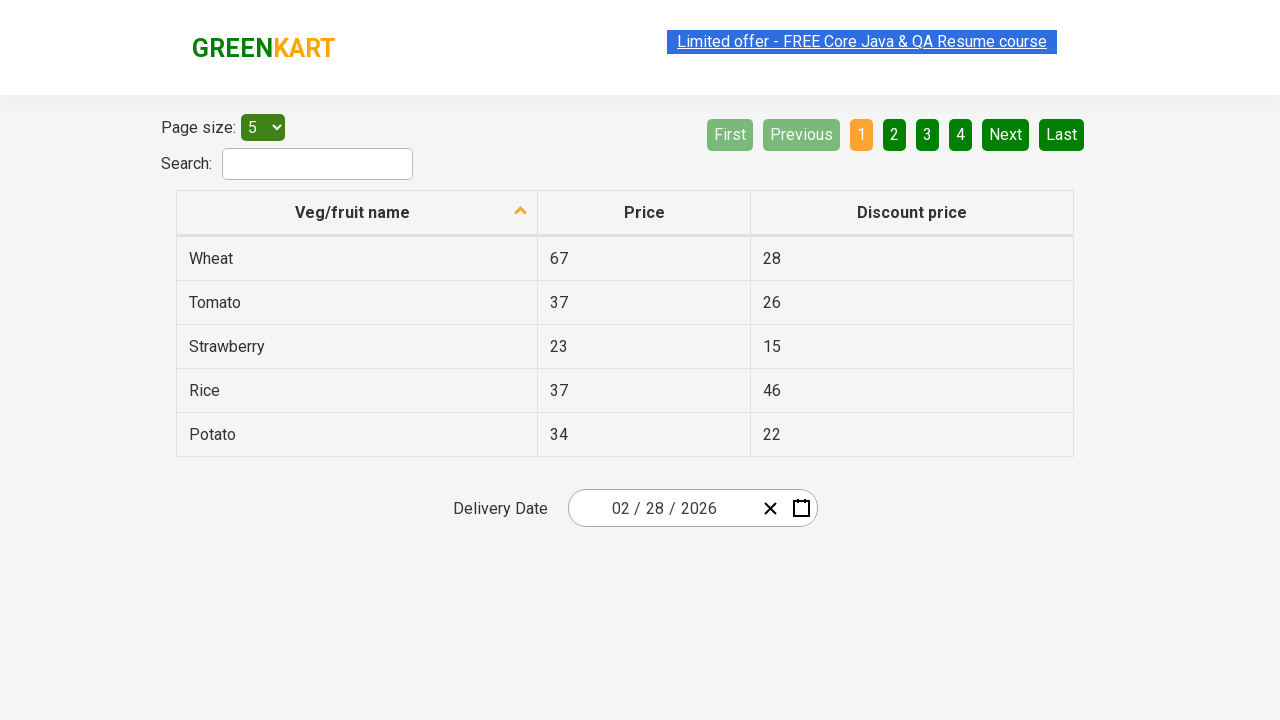

Located row 1
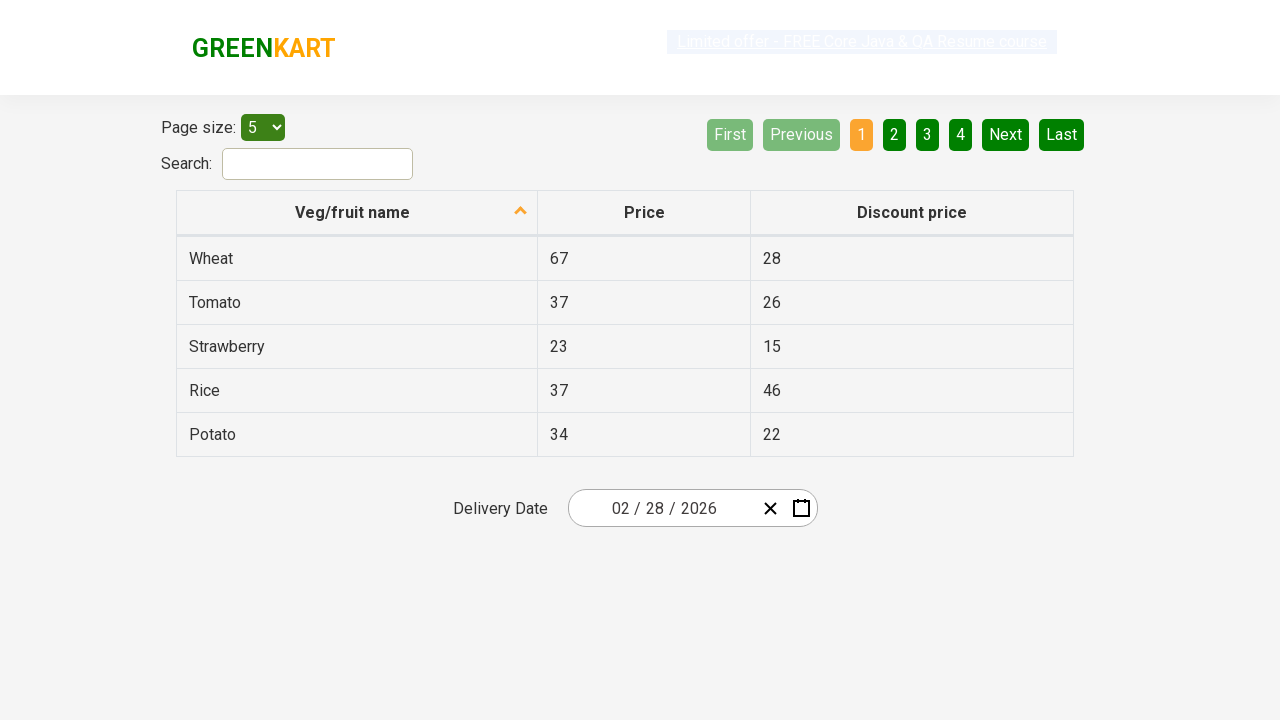

Located all cells in row 1
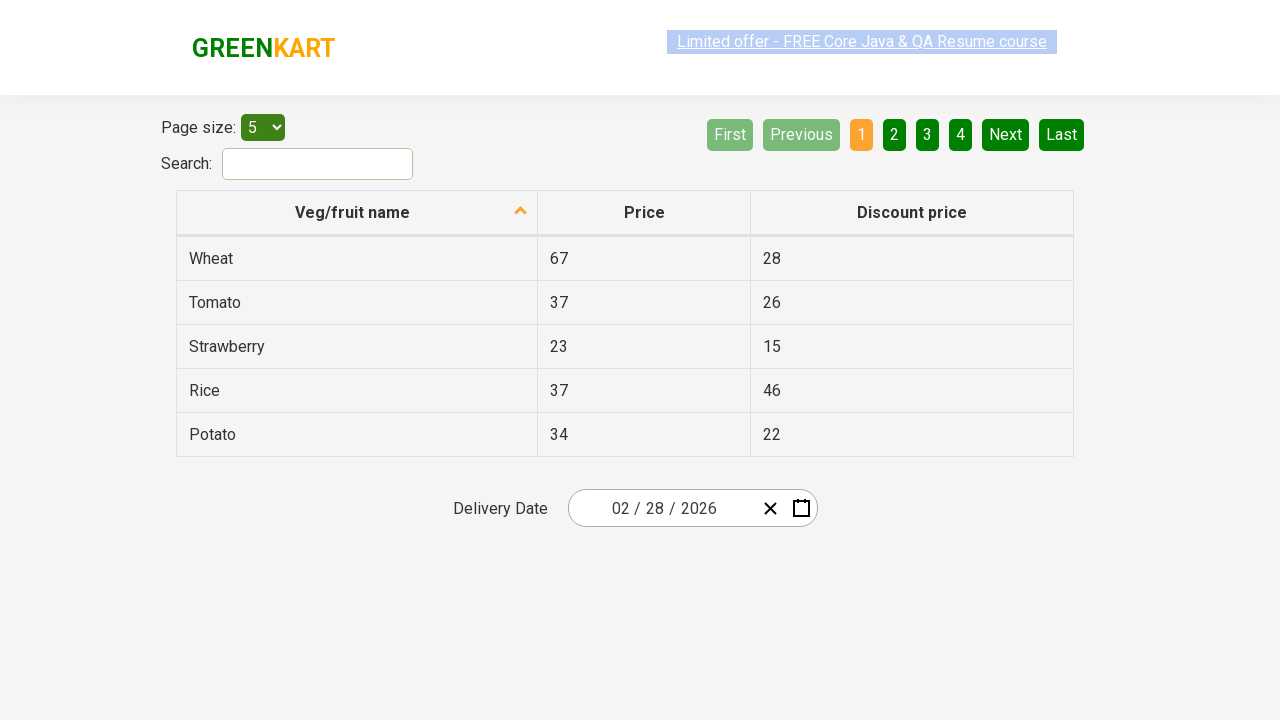

Verified cell 0 (product name) is visible in row 1
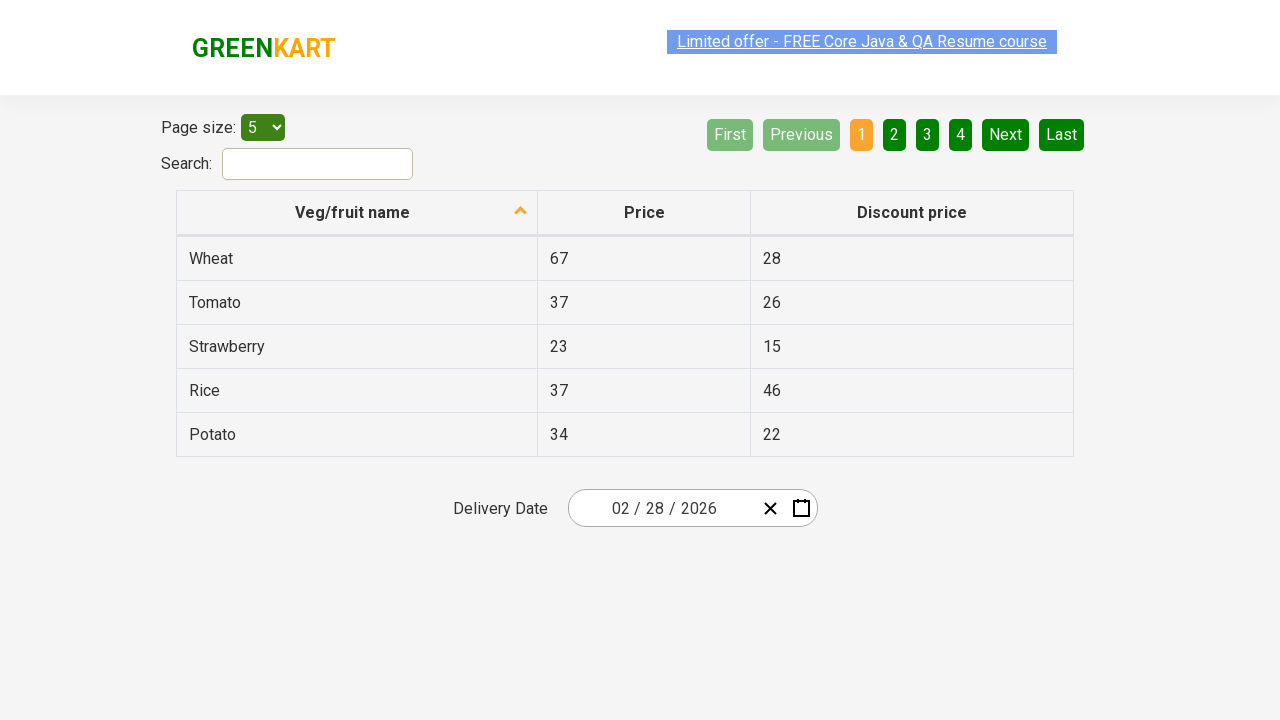

Verified cell 1 (price) is visible in row 1
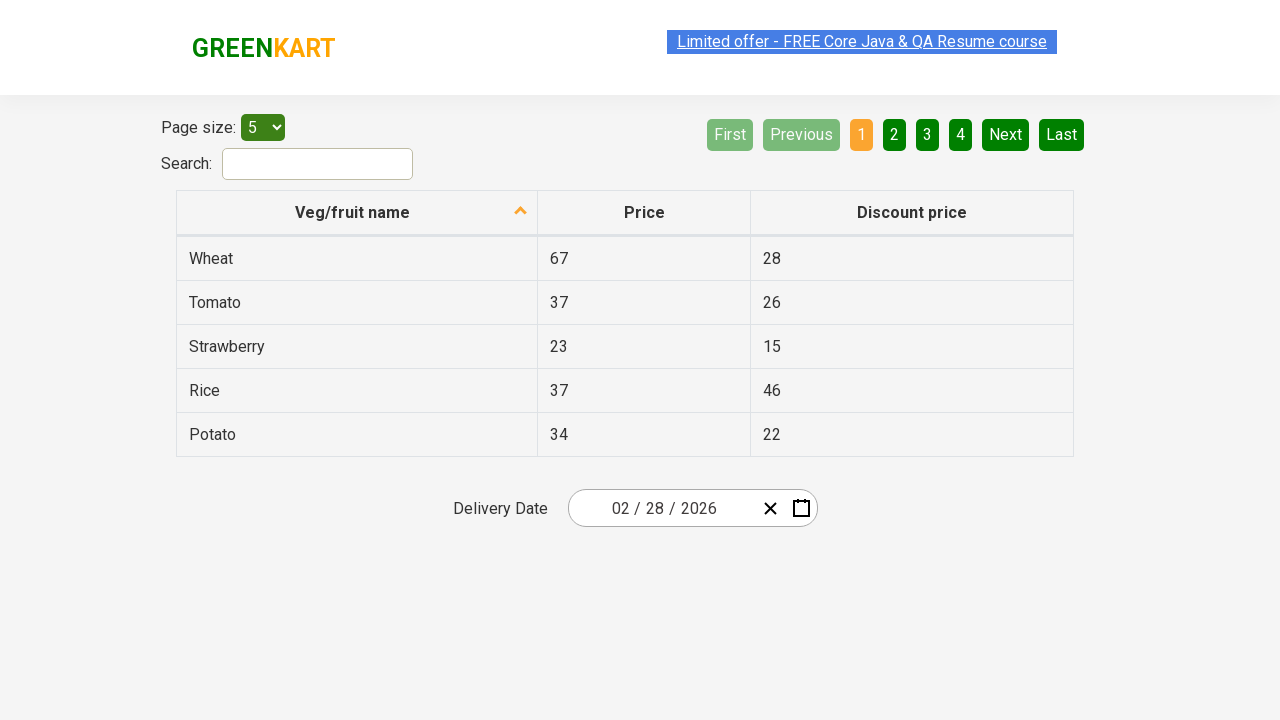

Verified cell 2 (discount price) is visible in row 1
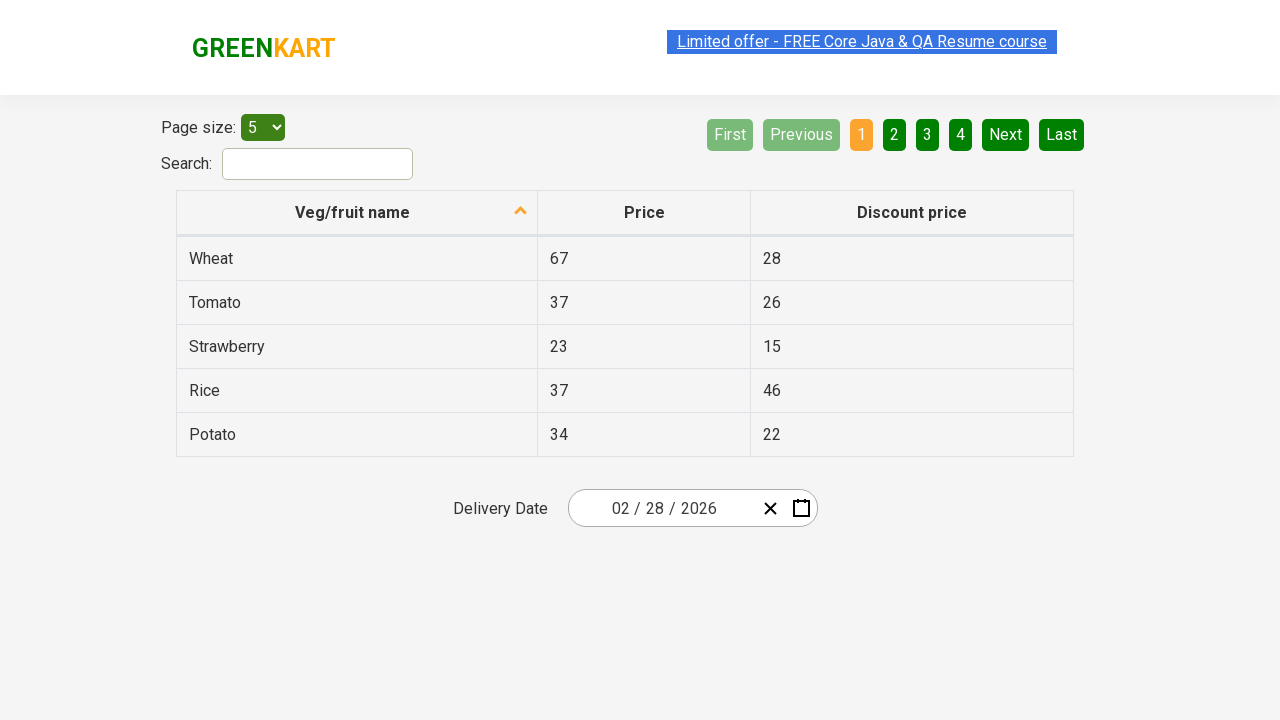

Located row 2
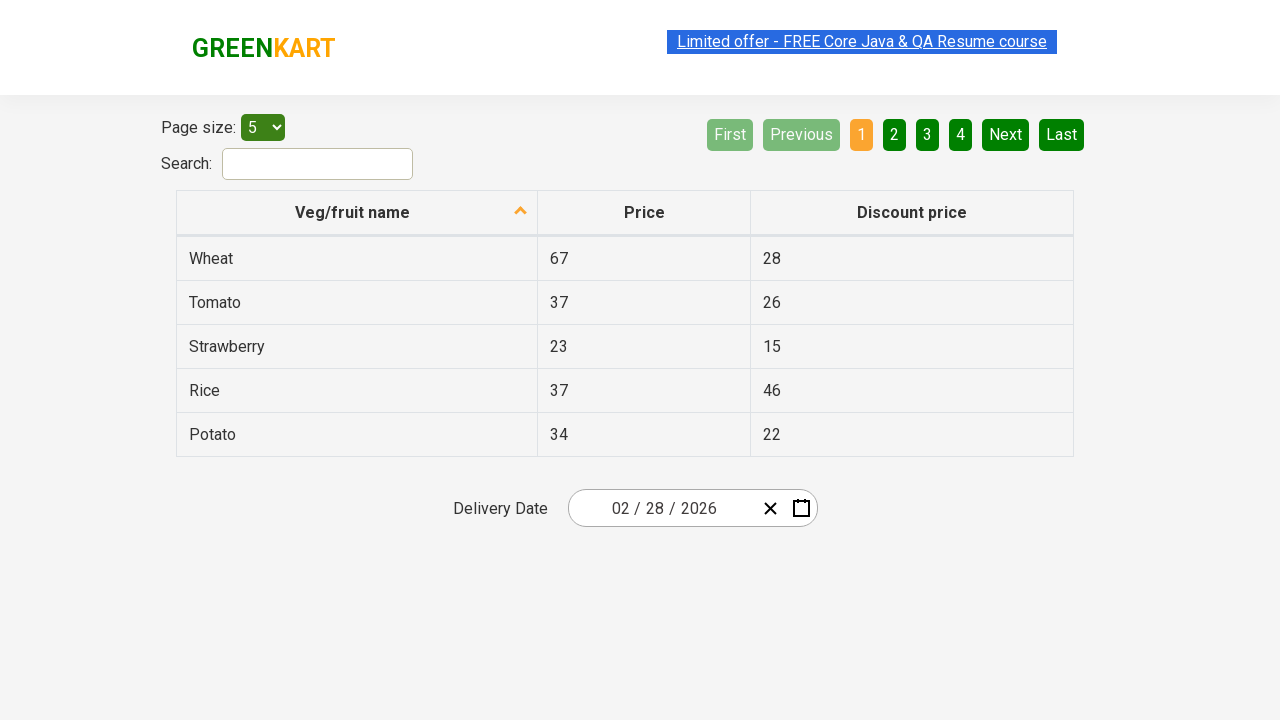

Located all cells in row 2
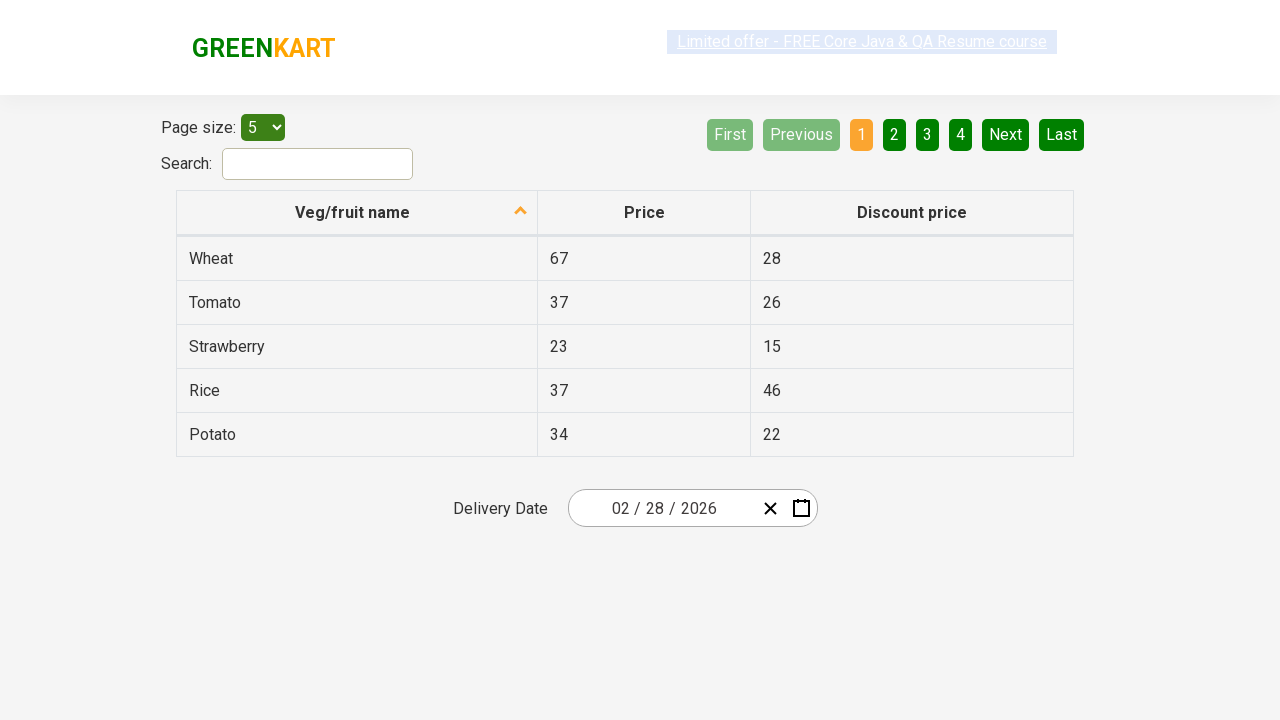

Verified cell 0 (product name) is visible in row 2
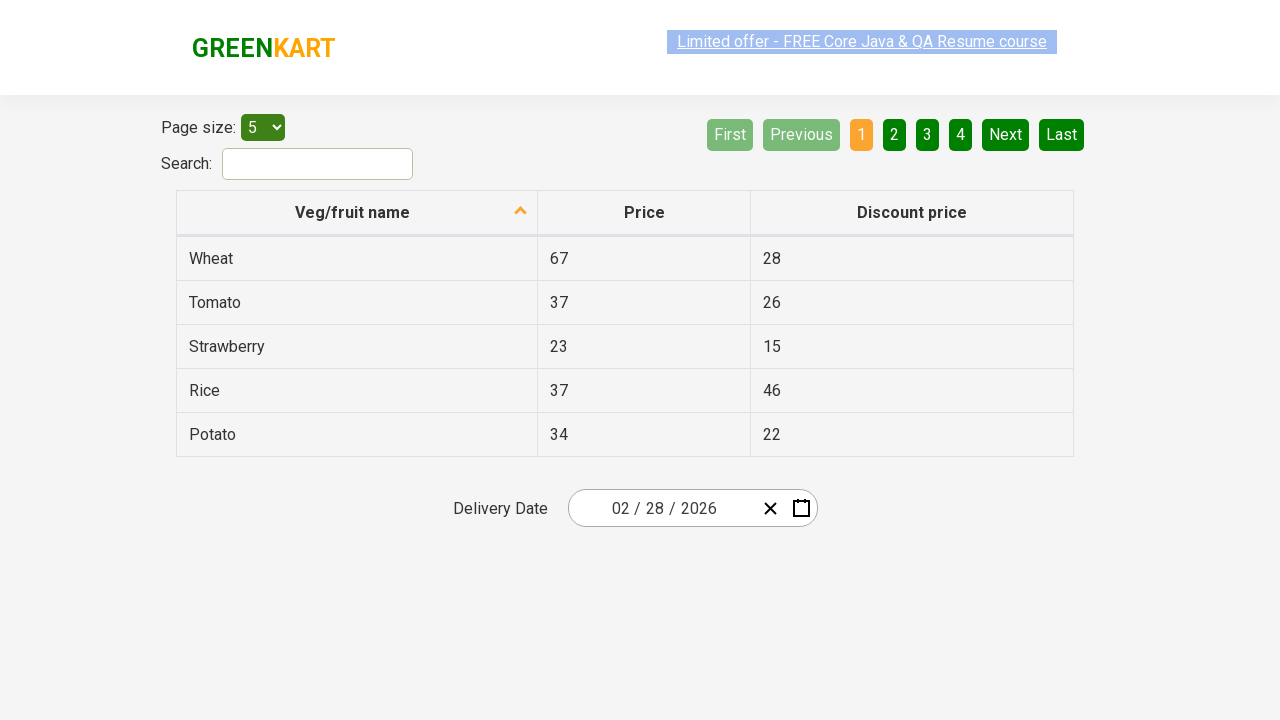

Verified cell 1 (price) is visible in row 2
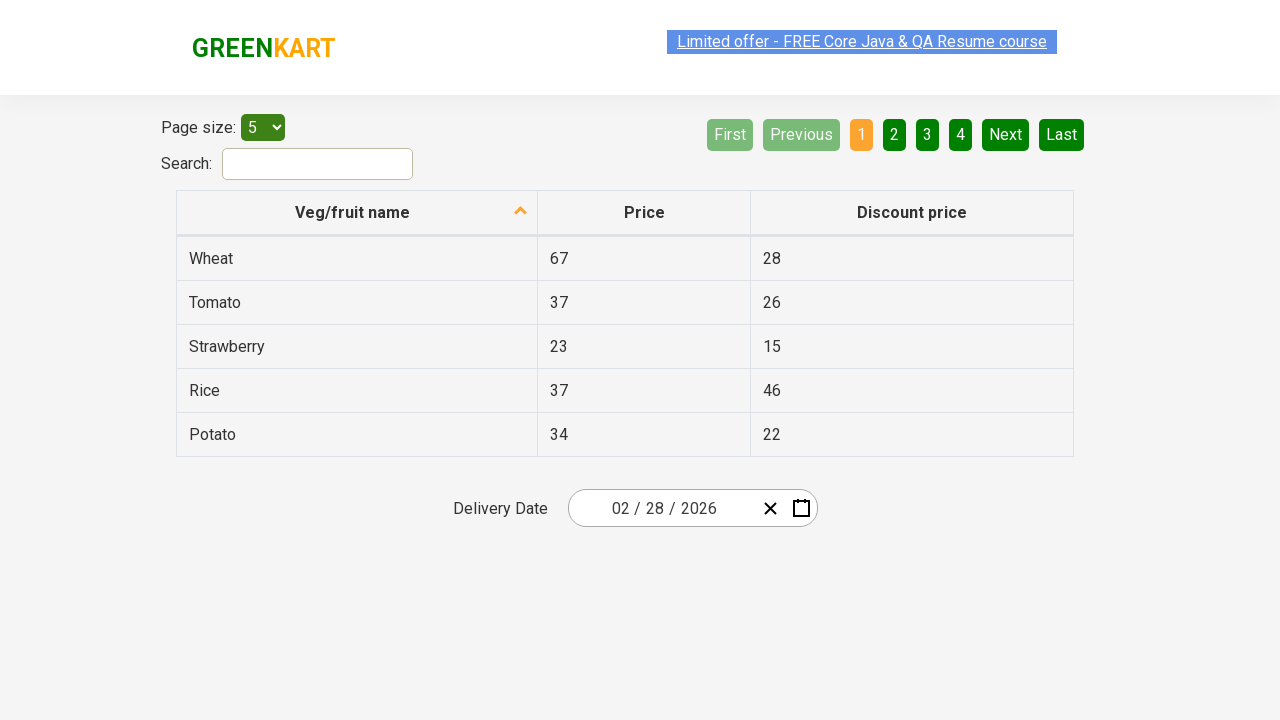

Verified cell 2 (discount price) is visible in row 2
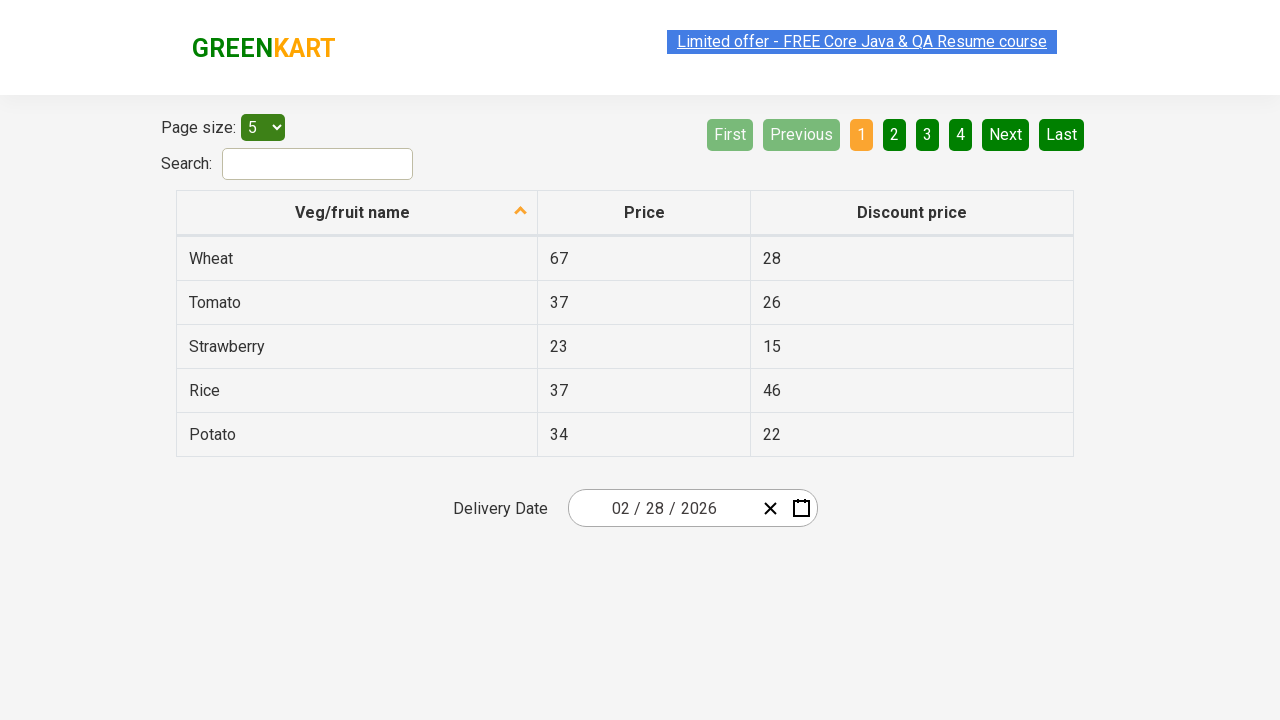

Located row 3
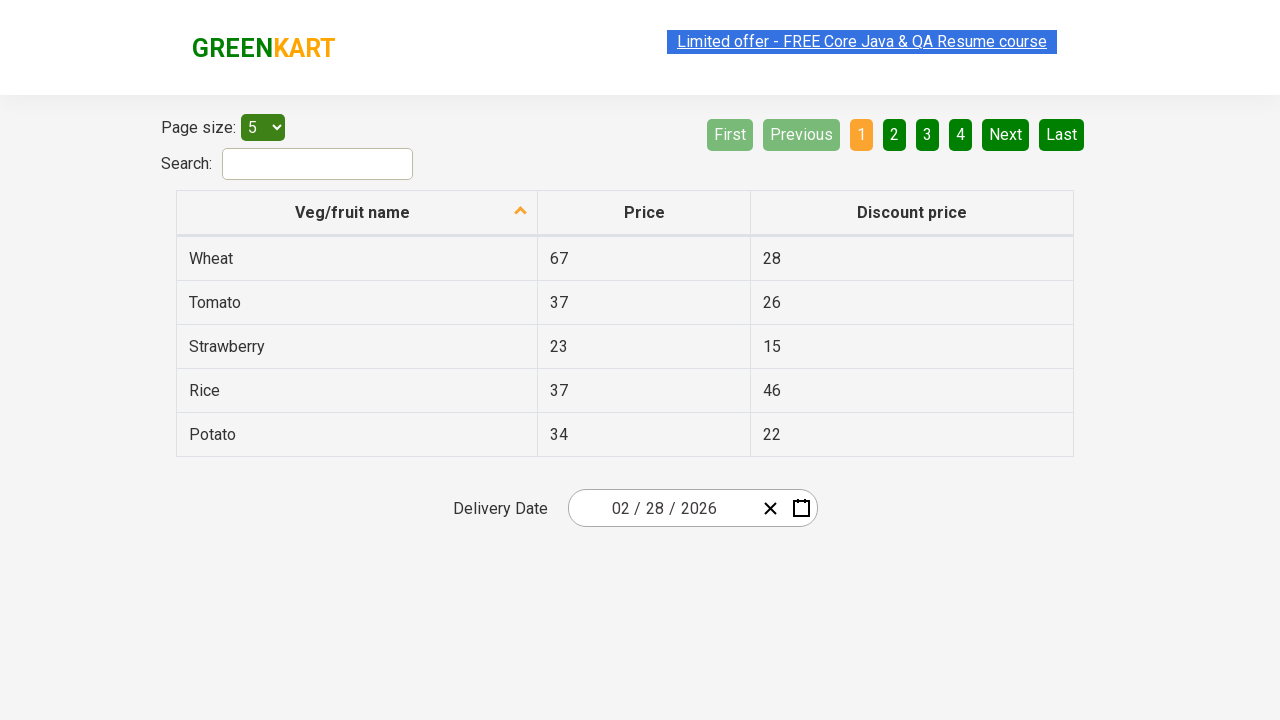

Located all cells in row 3
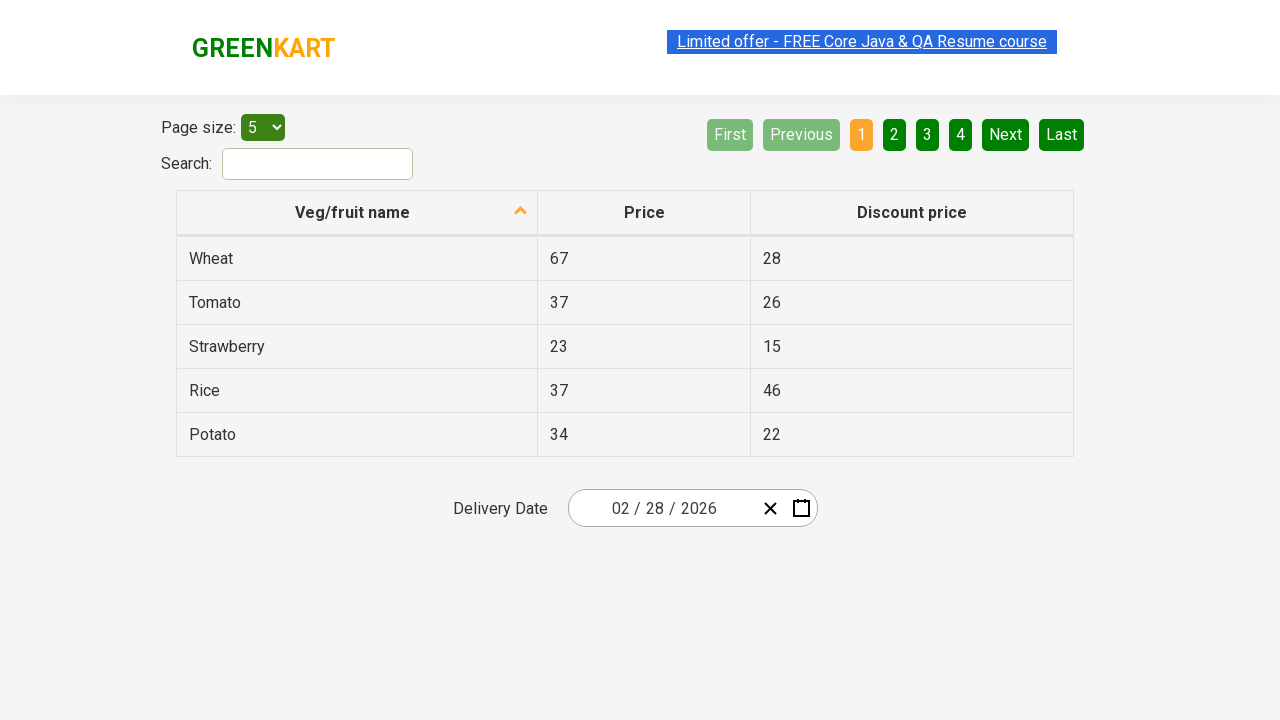

Verified cell 0 (product name) is visible in row 3
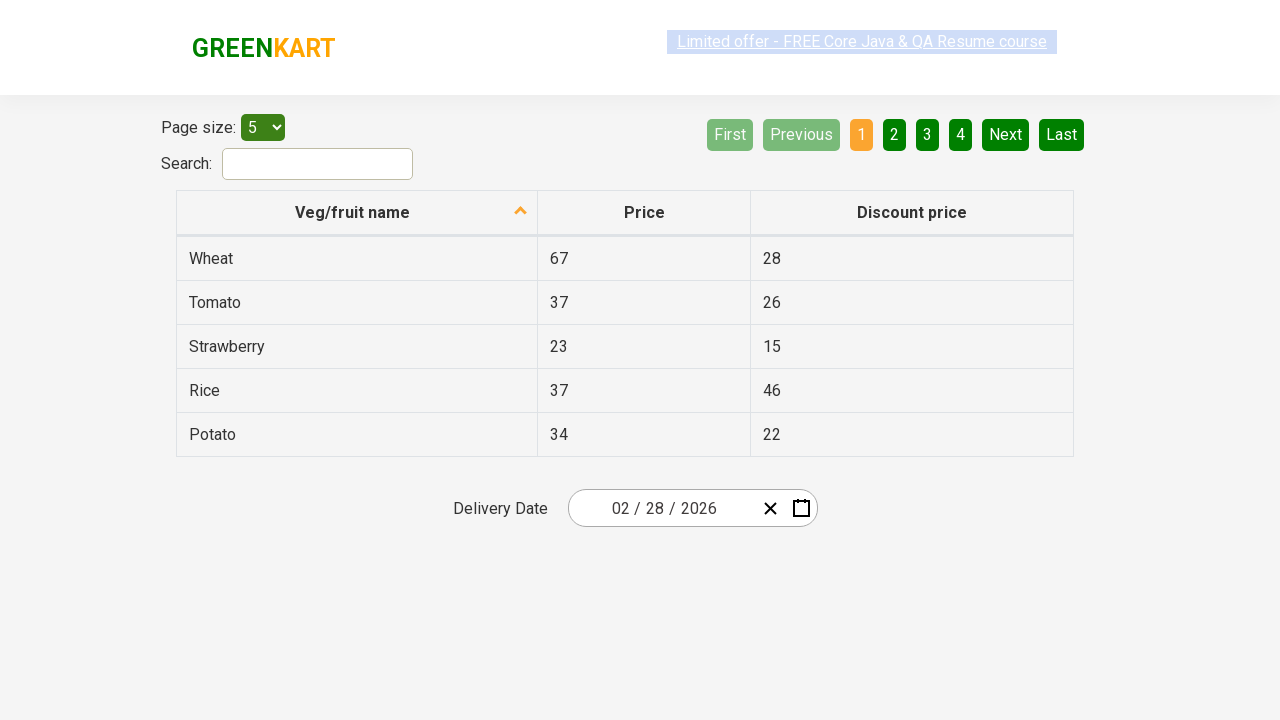

Verified cell 1 (price) is visible in row 3
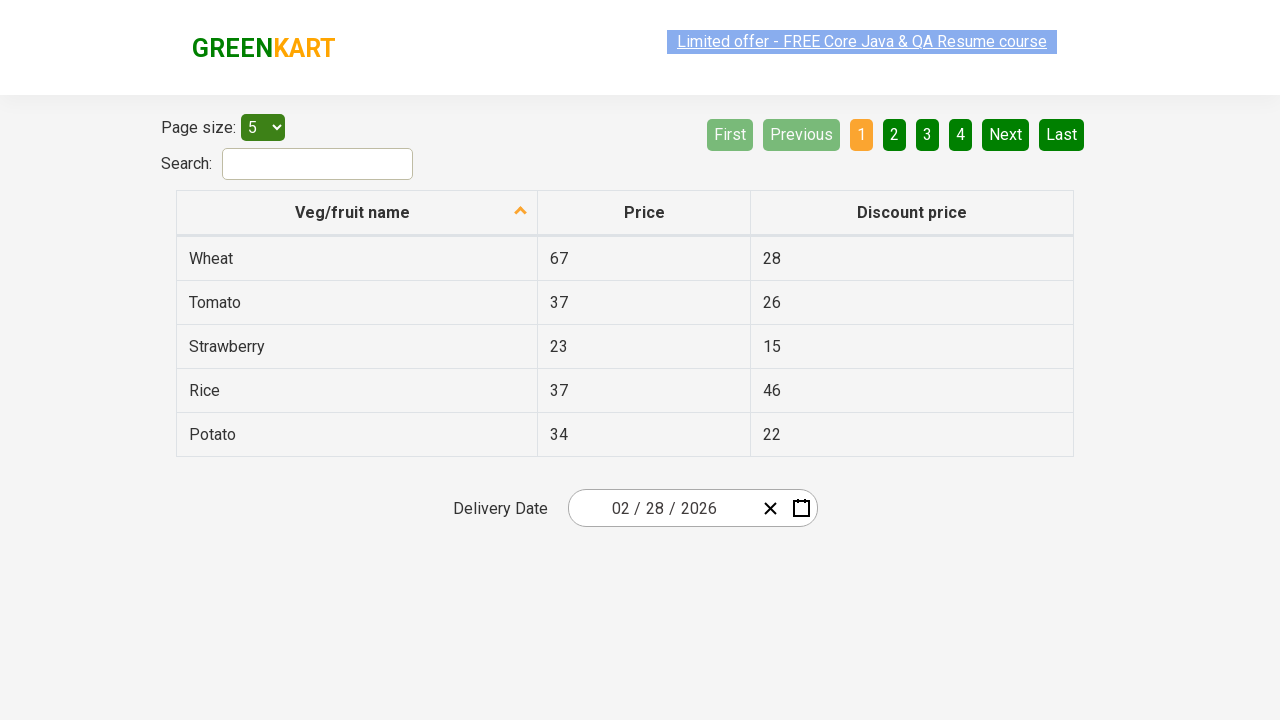

Verified cell 2 (discount price) is visible in row 3
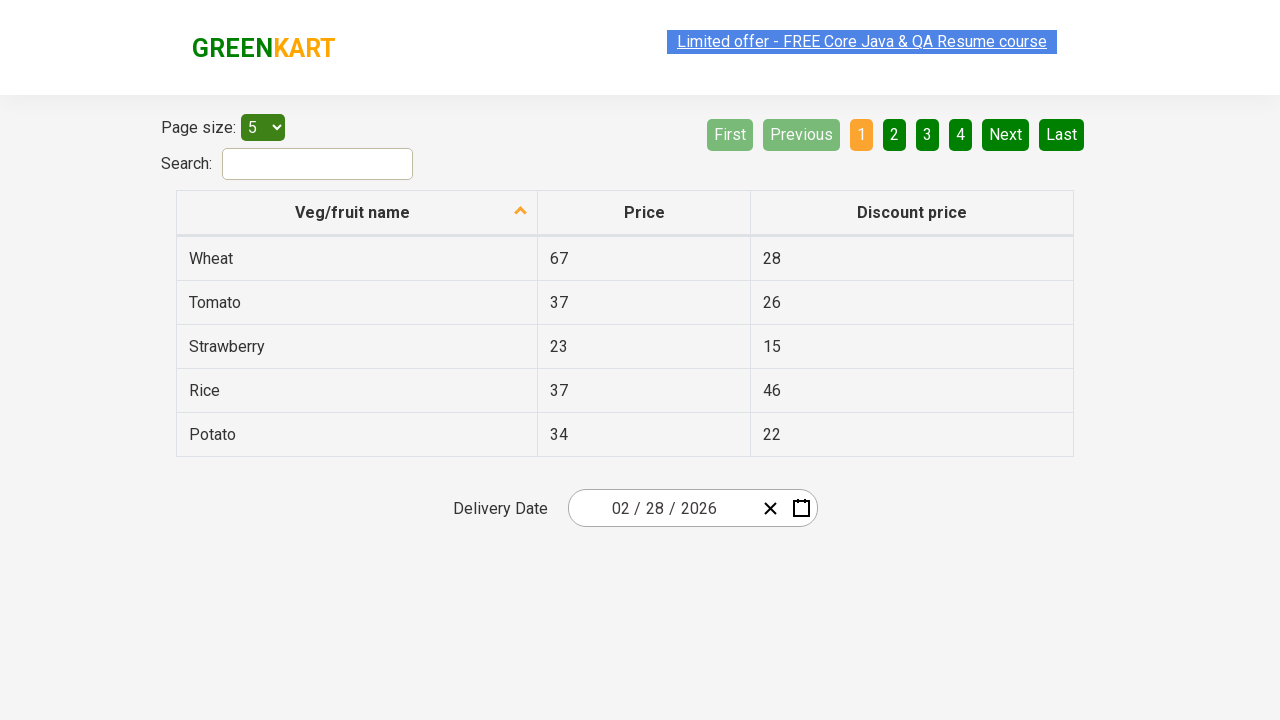

Located row 4
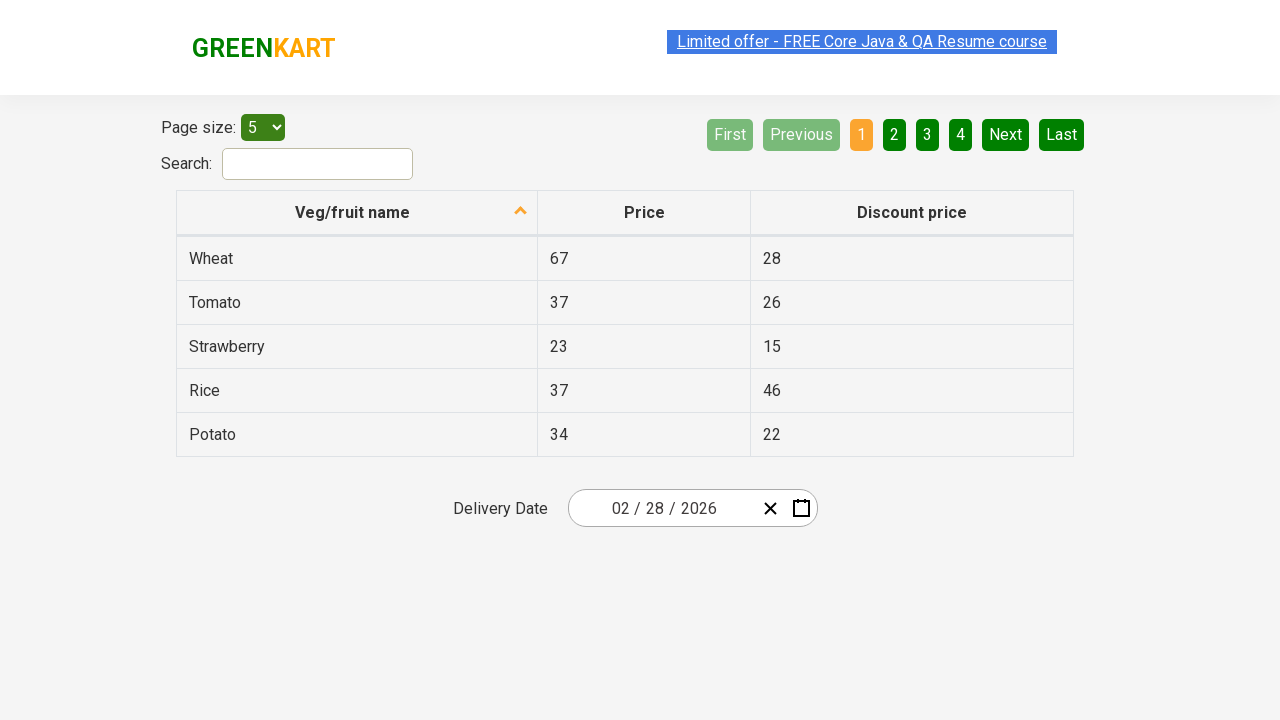

Located all cells in row 4
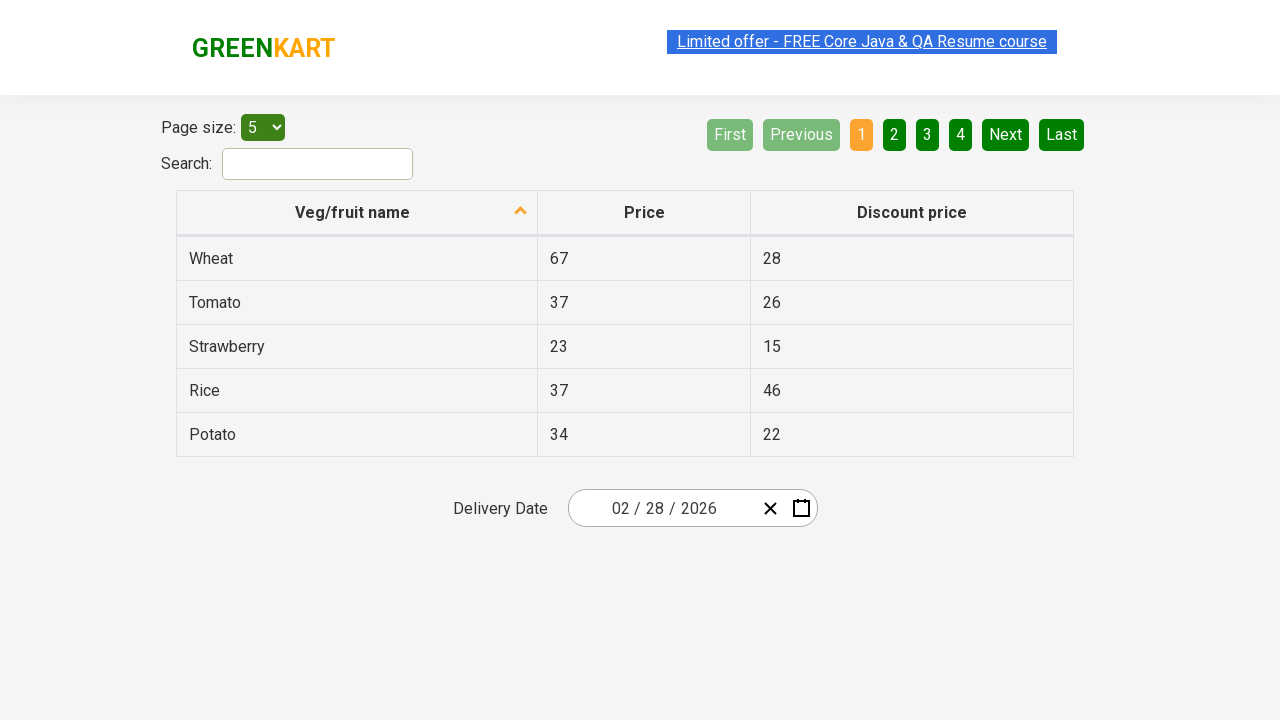

Verified cell 0 (product name) is visible in row 4
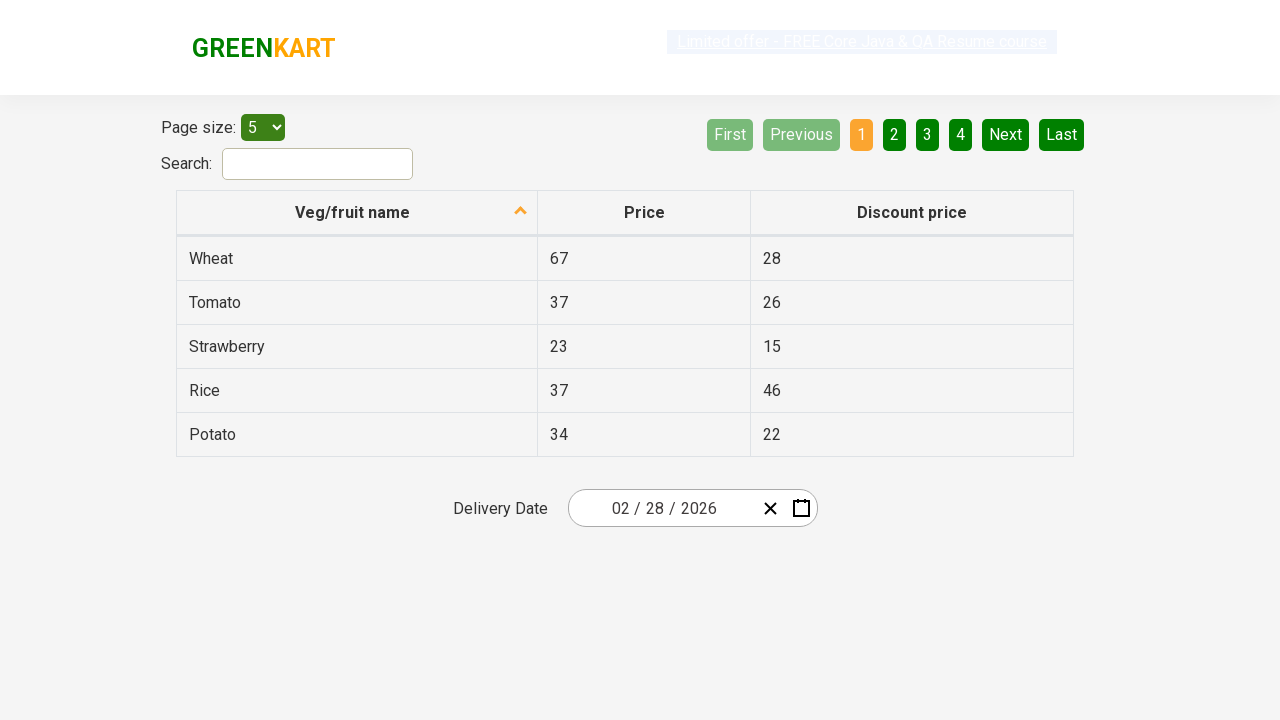

Verified cell 1 (price) is visible in row 4
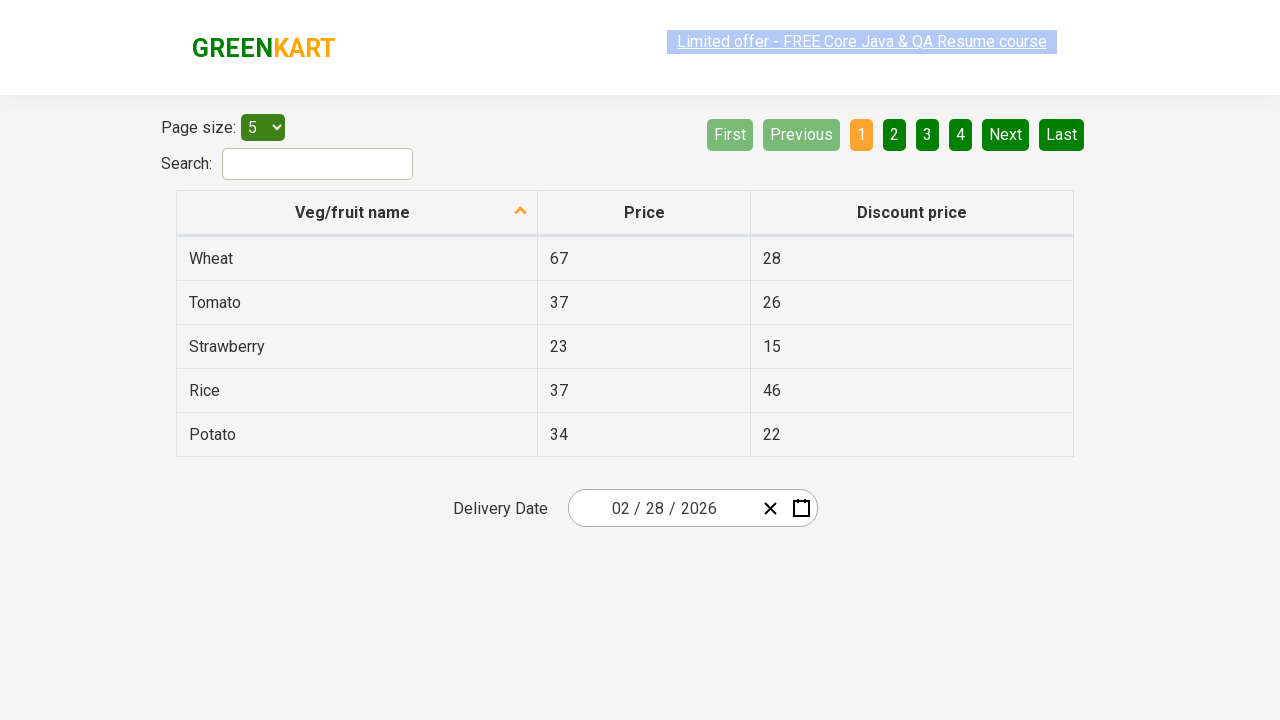

Verified cell 2 (discount price) is visible in row 4
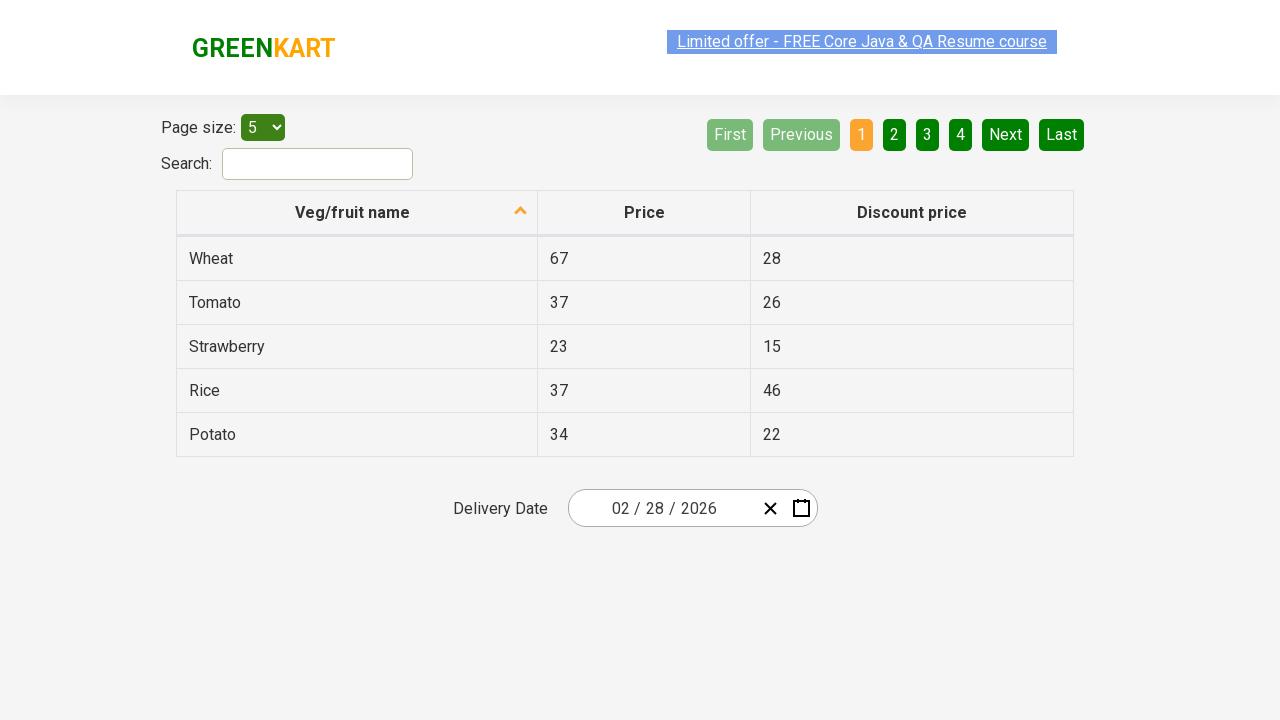

Located row 5
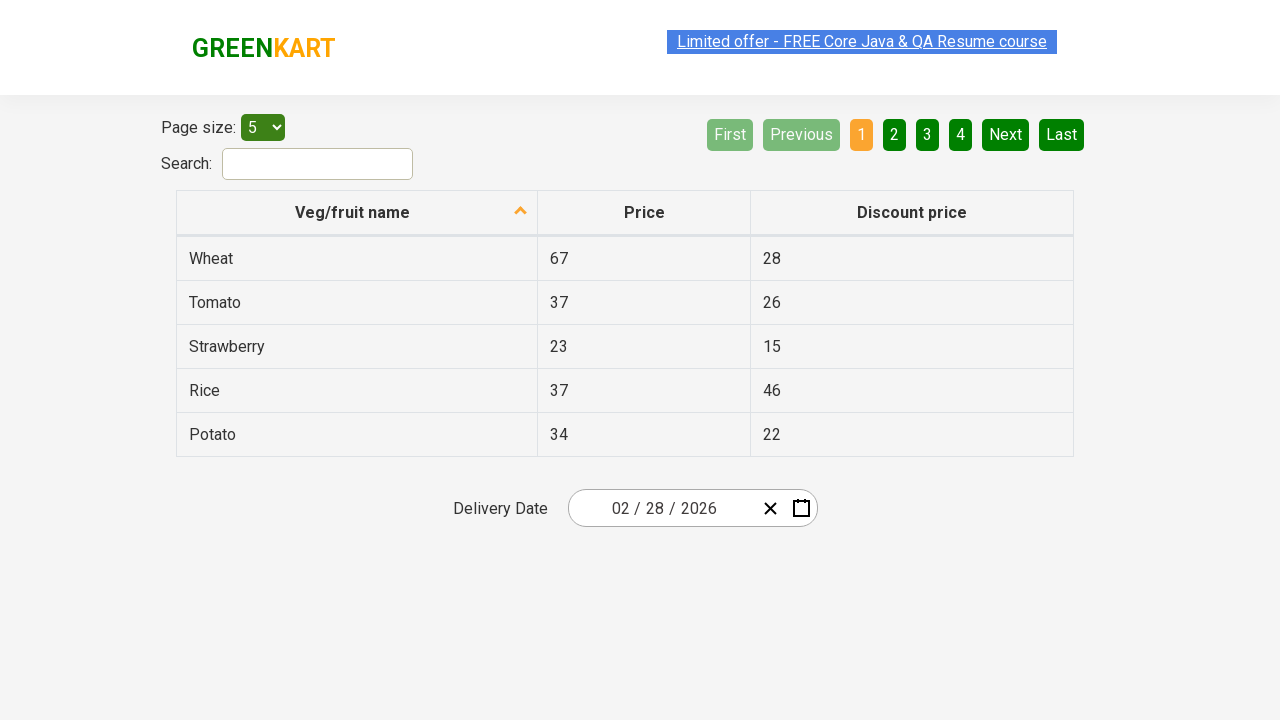

Located all cells in row 5
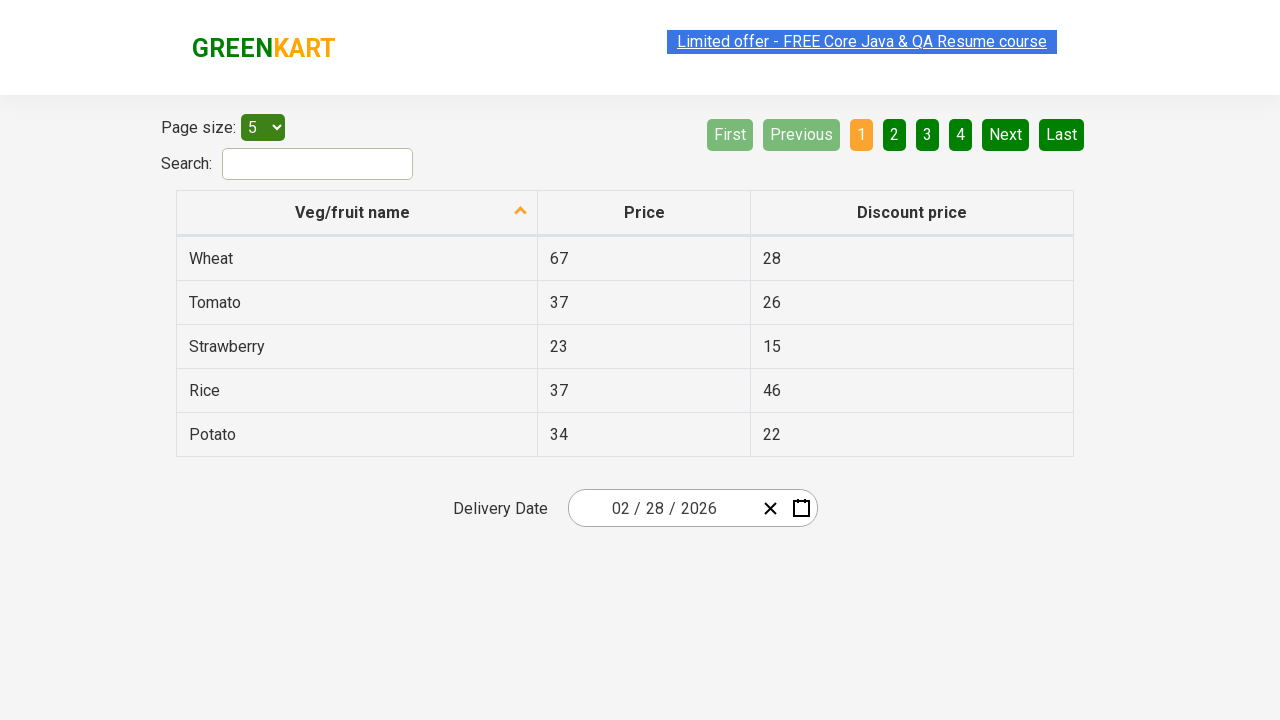

Verified cell 0 (product name) is visible in row 5
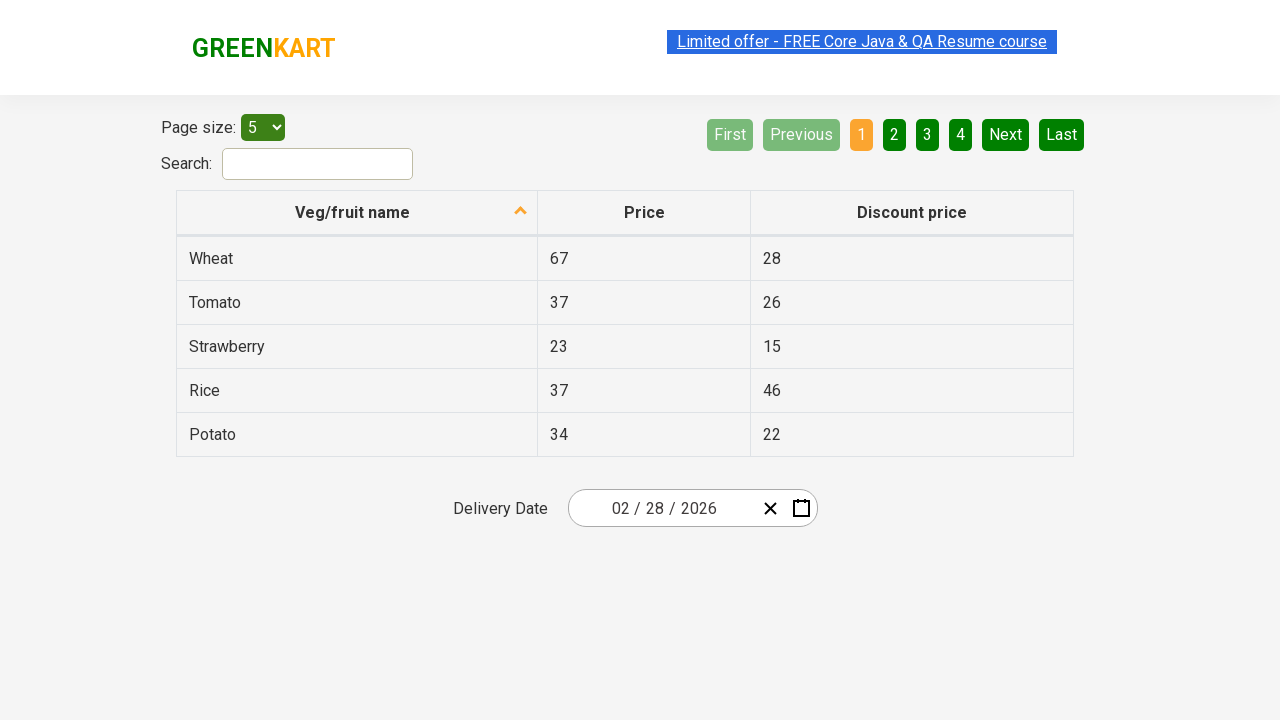

Verified cell 1 (price) is visible in row 5
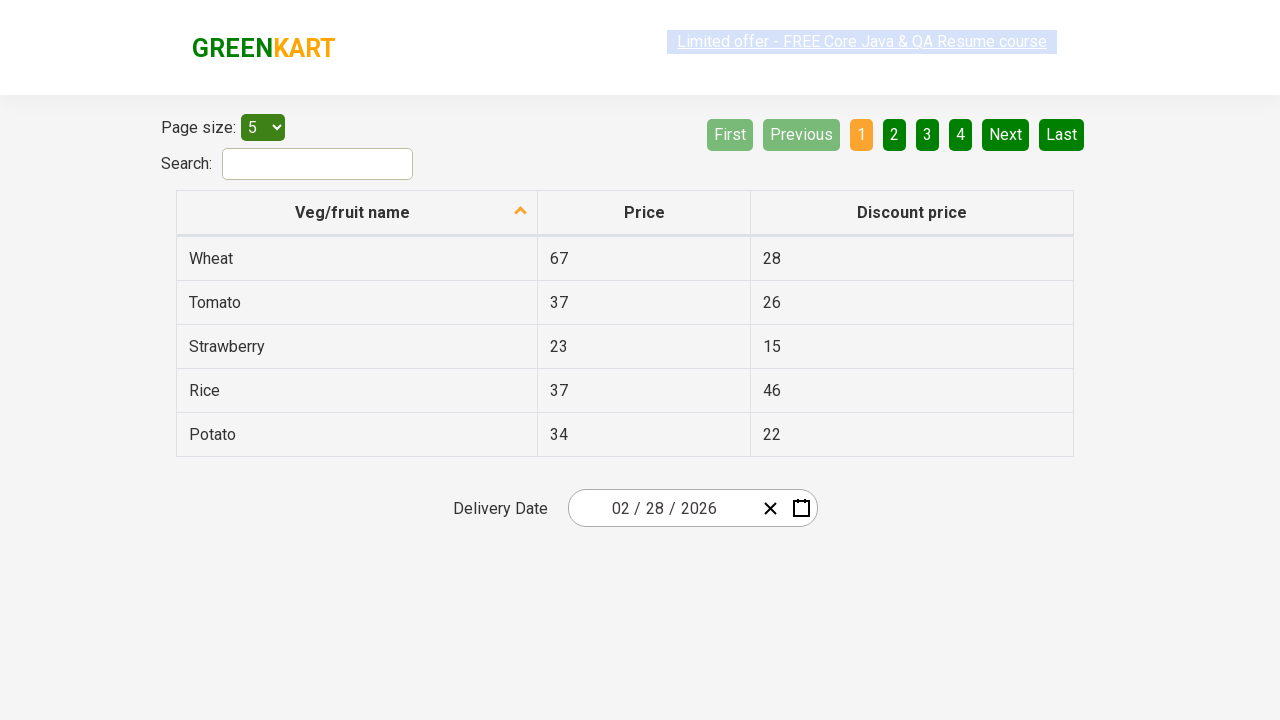

Verified cell 2 (discount price) is visible in row 5
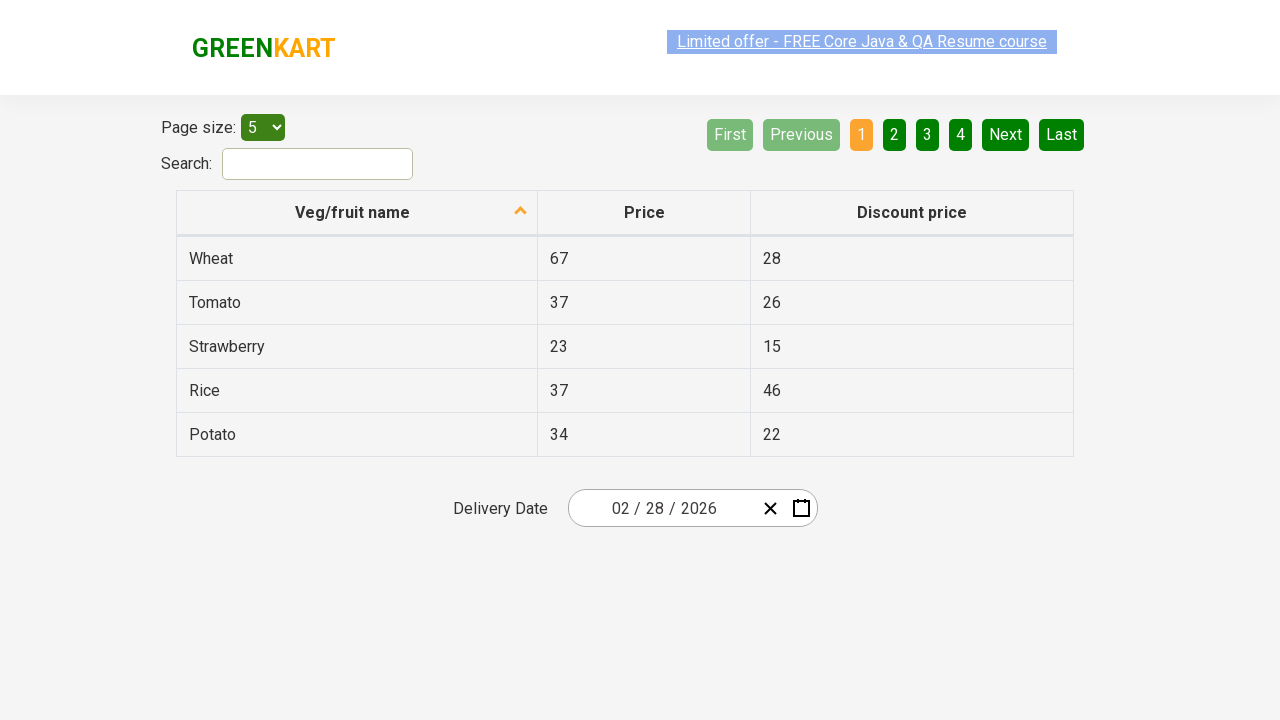

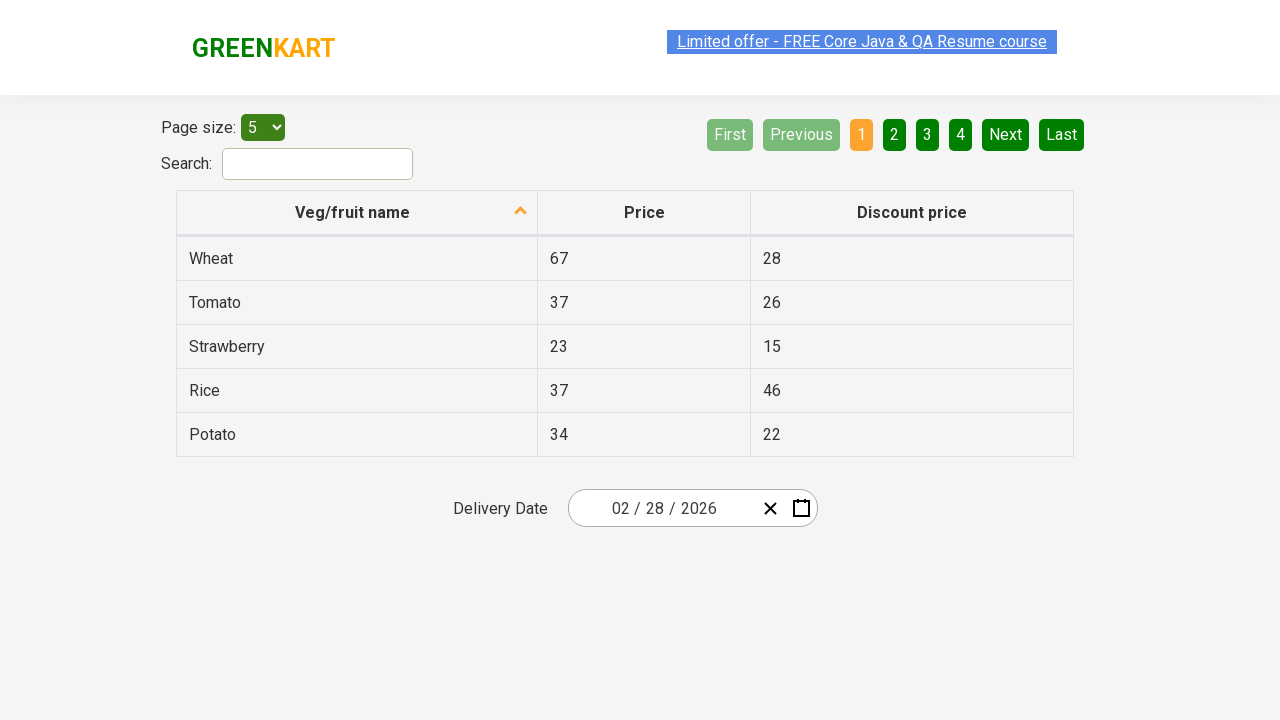